Tests handling multiple browser windows by opening a popup window, clicking links that open new tabs/windows, switching between windows to interact with elements, and returning to the parent window to perform a search.

Starting URL: http://omayo.blogspot.com/

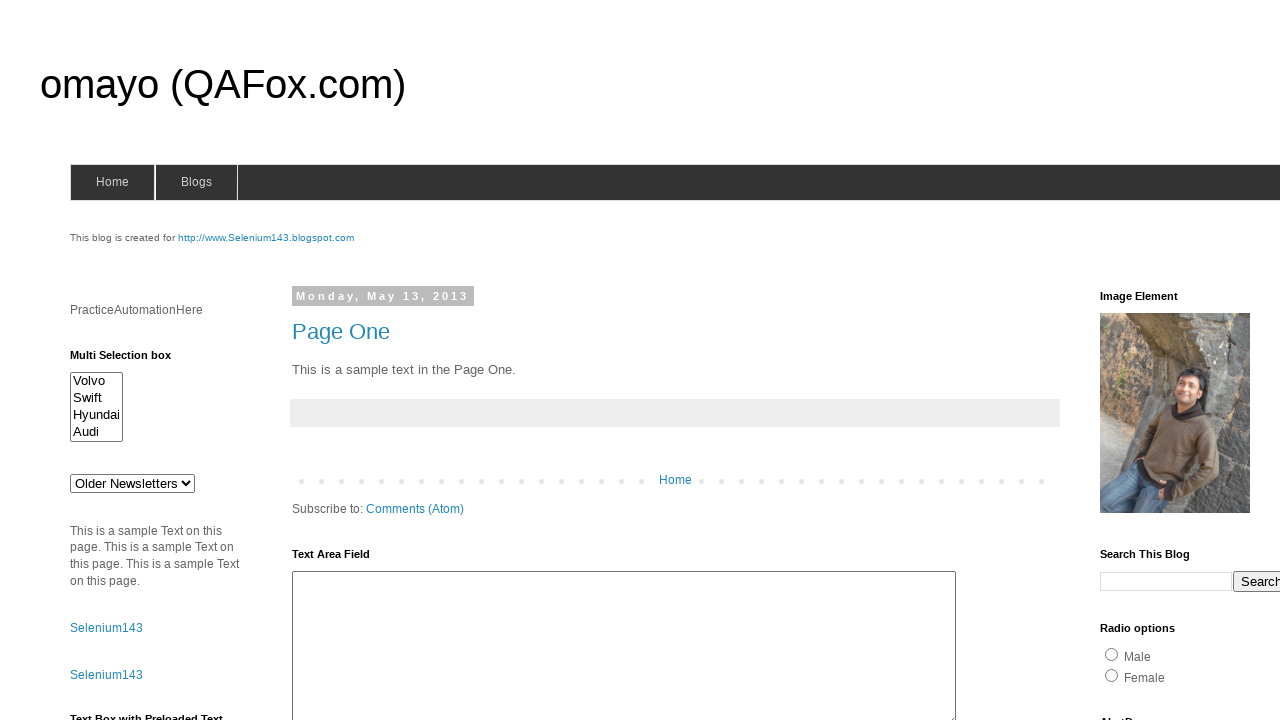

Filled text area with 'asit baran will success' on #ta1
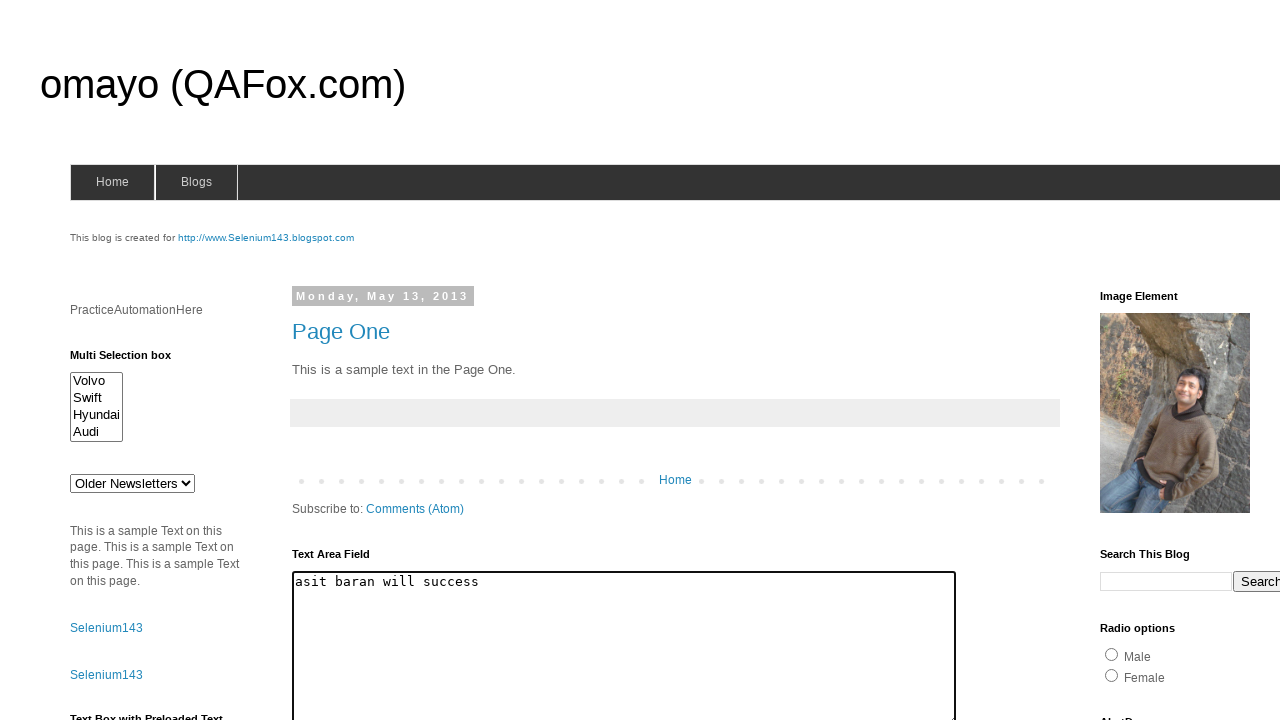

Clicked to open a popup window at (132, 360) on text=Open a popup window
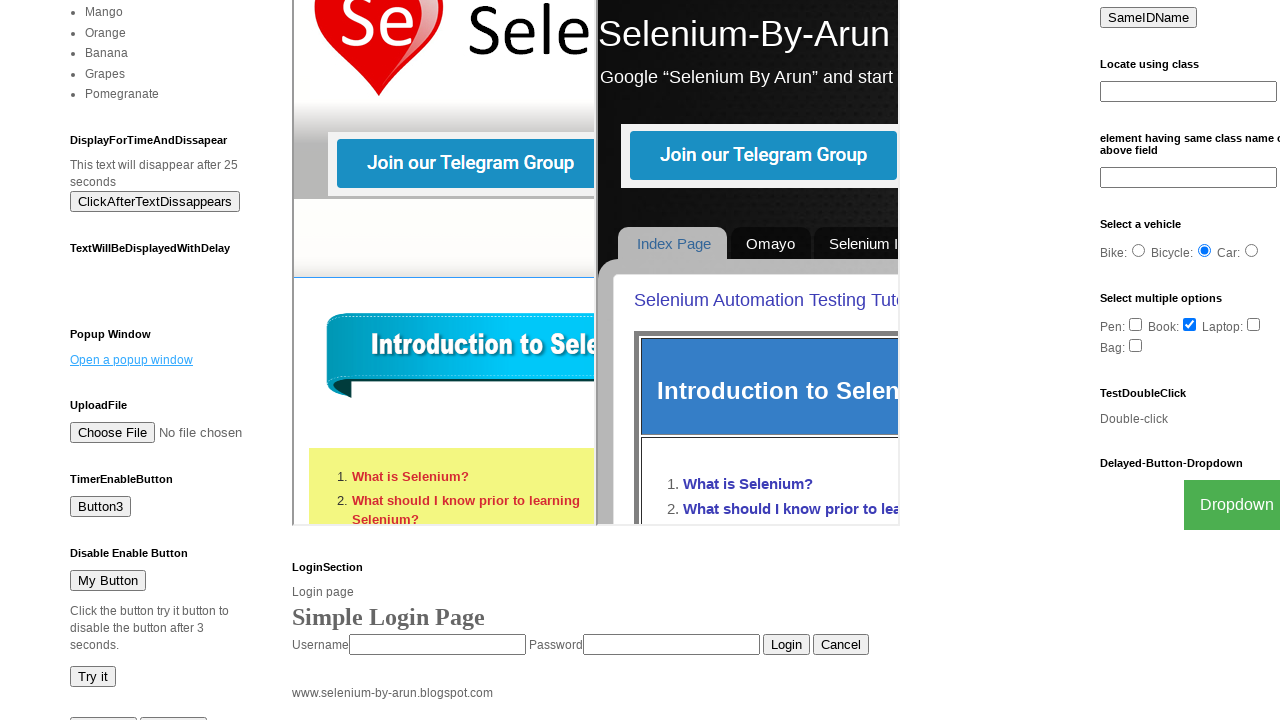

Clicked Blogger link and new page/tab opened at (753, 673) on xpath=//a[text()='Blogger']
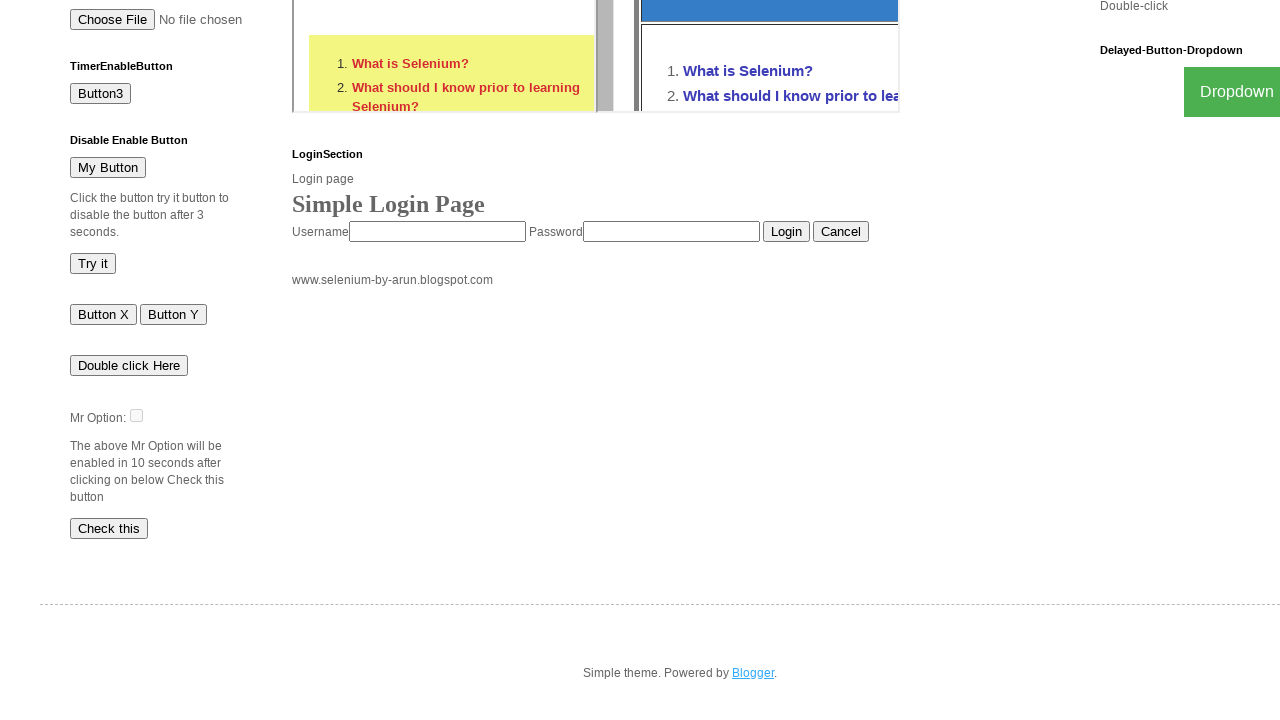

Found Blogger page and located Sign in button
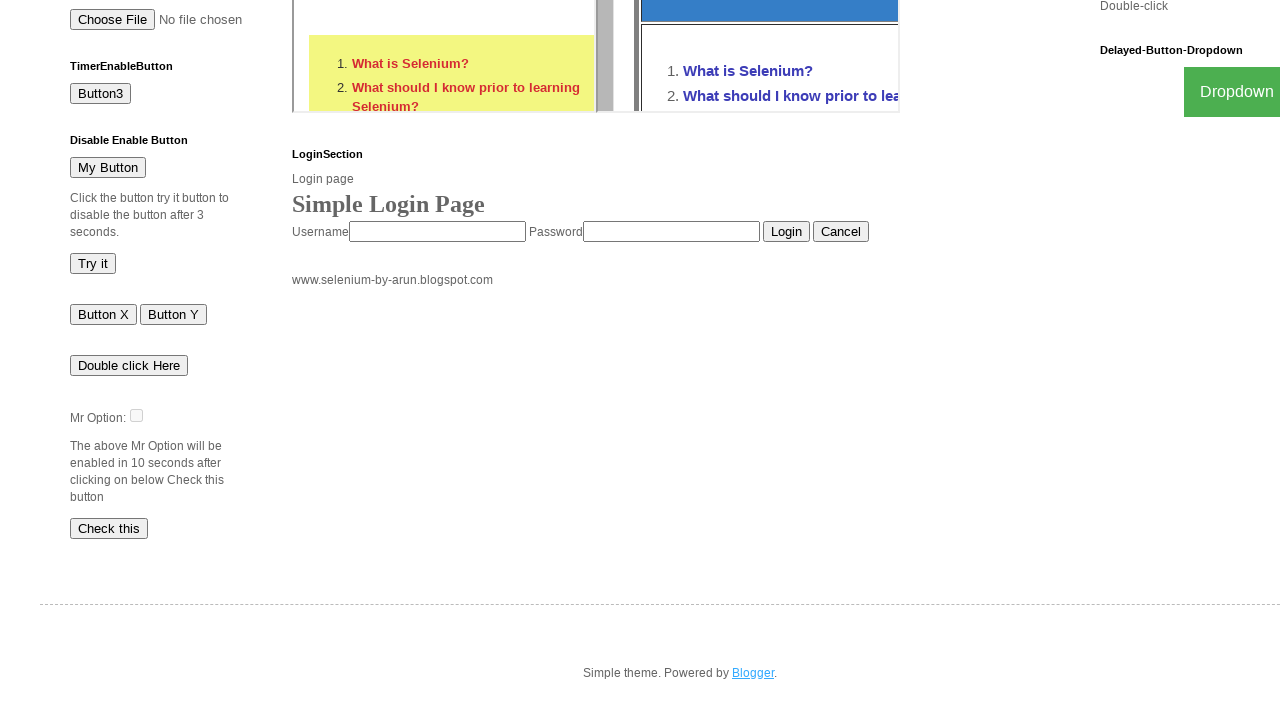

Clicked Sign in button on Blogger page at (1227, 33) on xpath=//span[text()='Sign in']
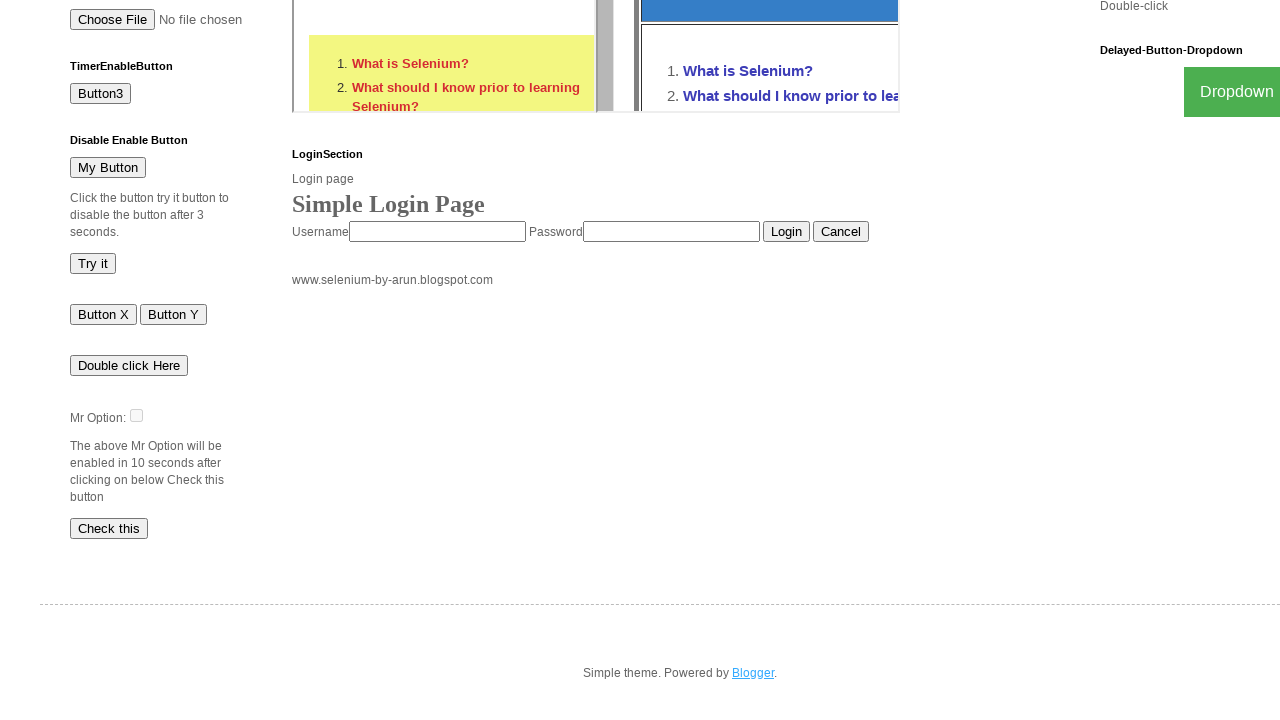

Brought parent window to front
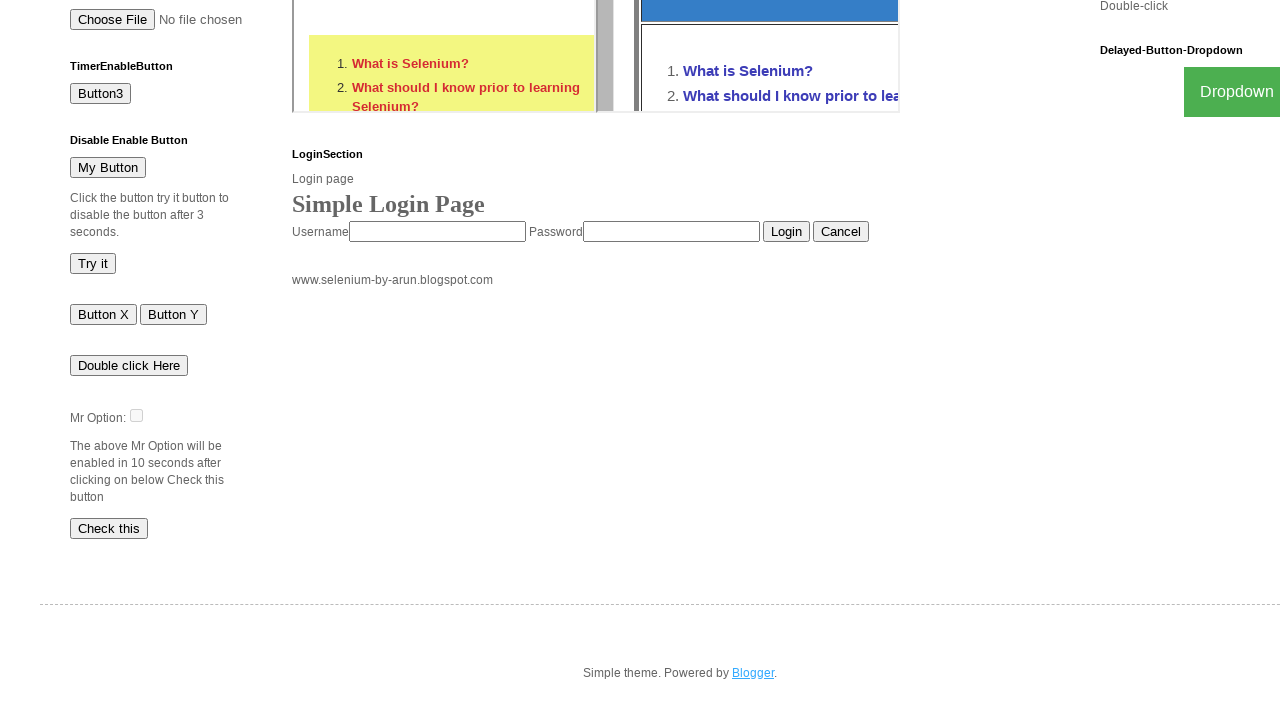

Filled search field with 'hello' on input[title='search']
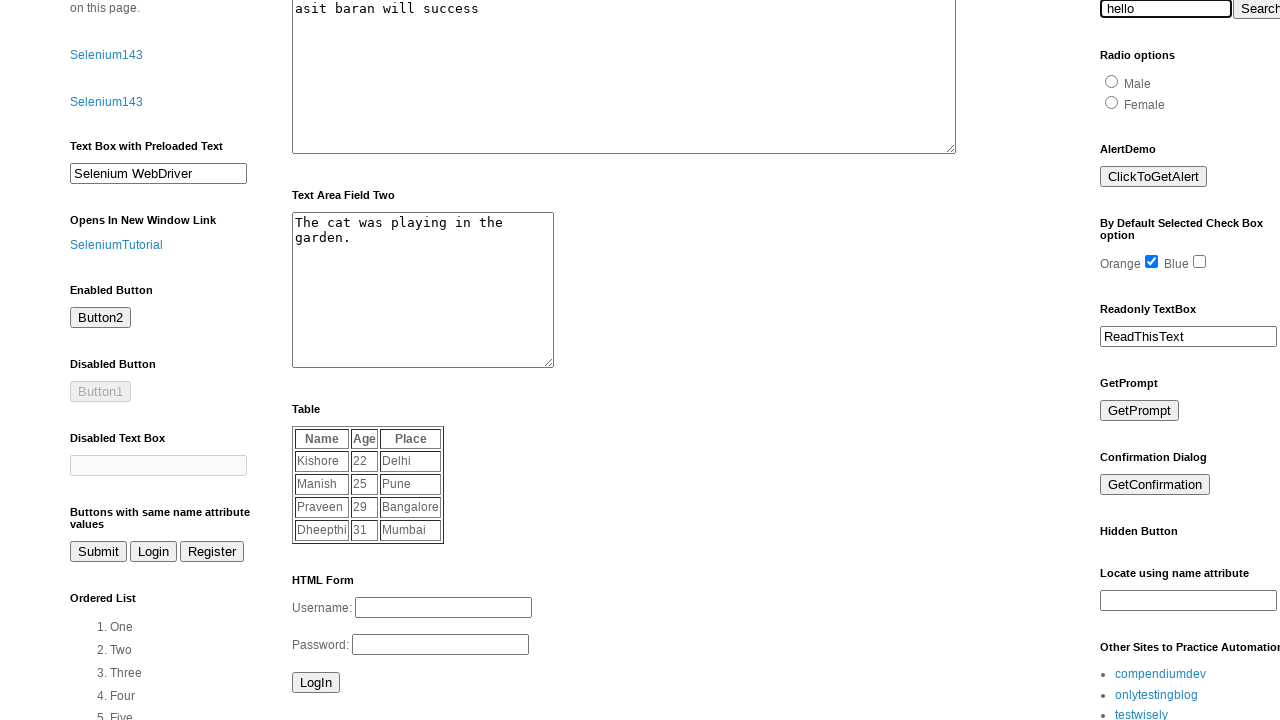

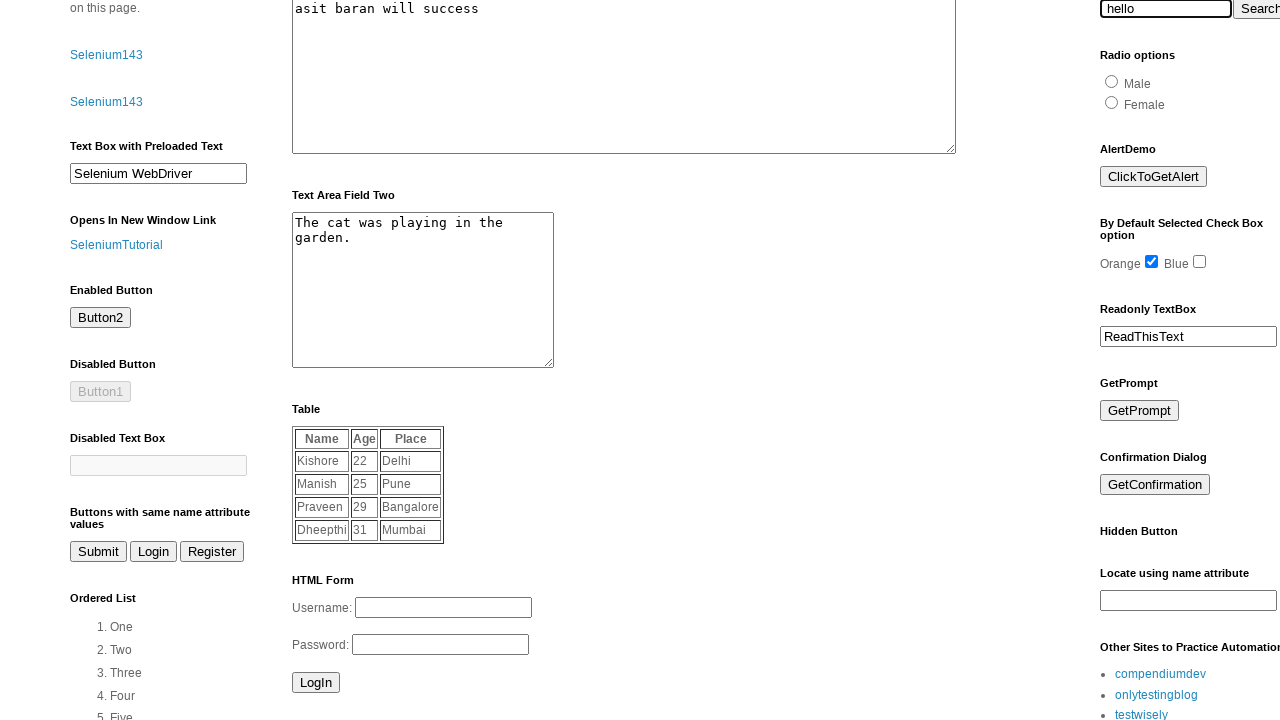